Tests a web form by filling text input, password, and textarea fields, then verifying the values are correctly entered

Starting URL: https://bonigarcia.dev/selenium-webdriver-java/web-form.html

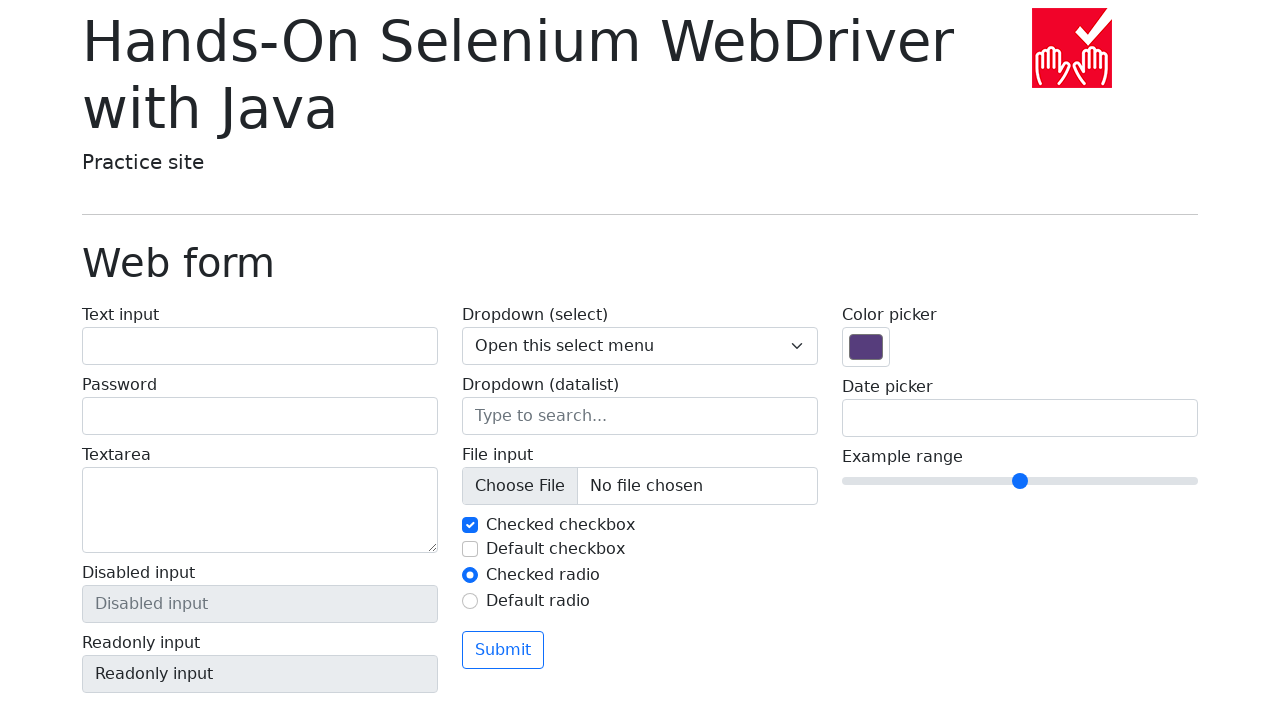

Filled name field with 'Margaret Thompson' on #my-text-id
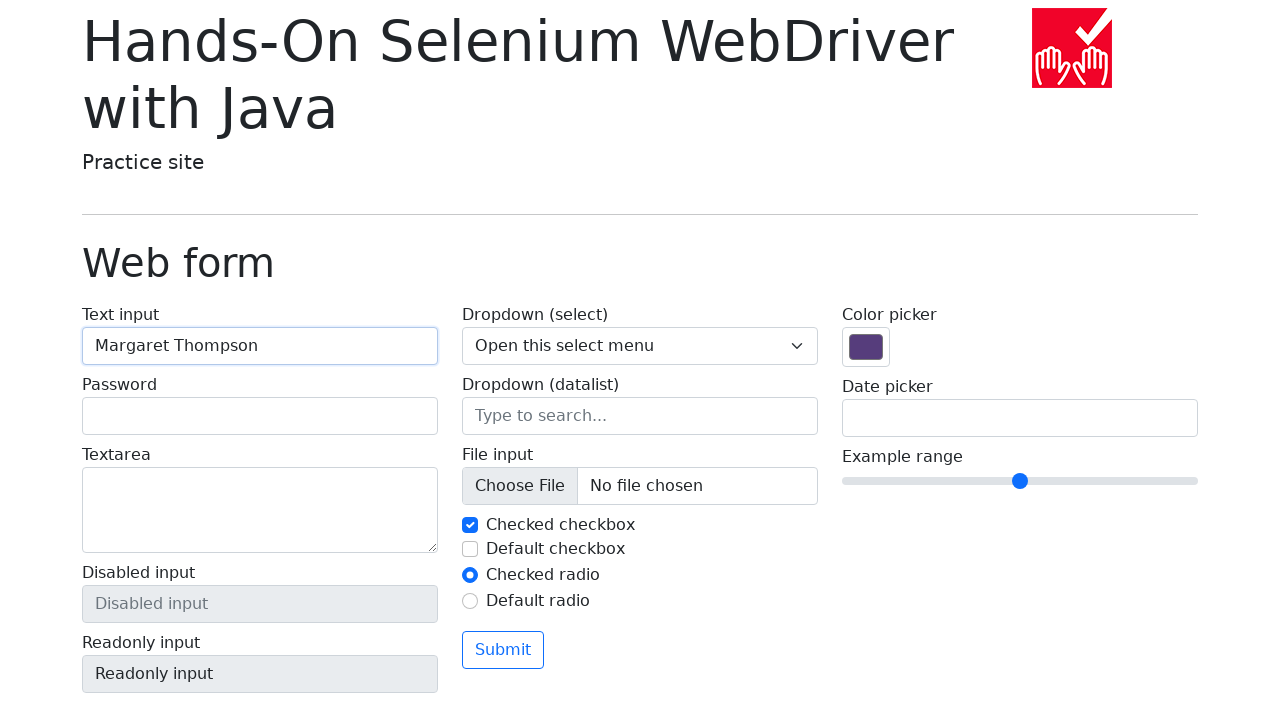

Filled password field with 'SecurePass789!' on input[type='password']
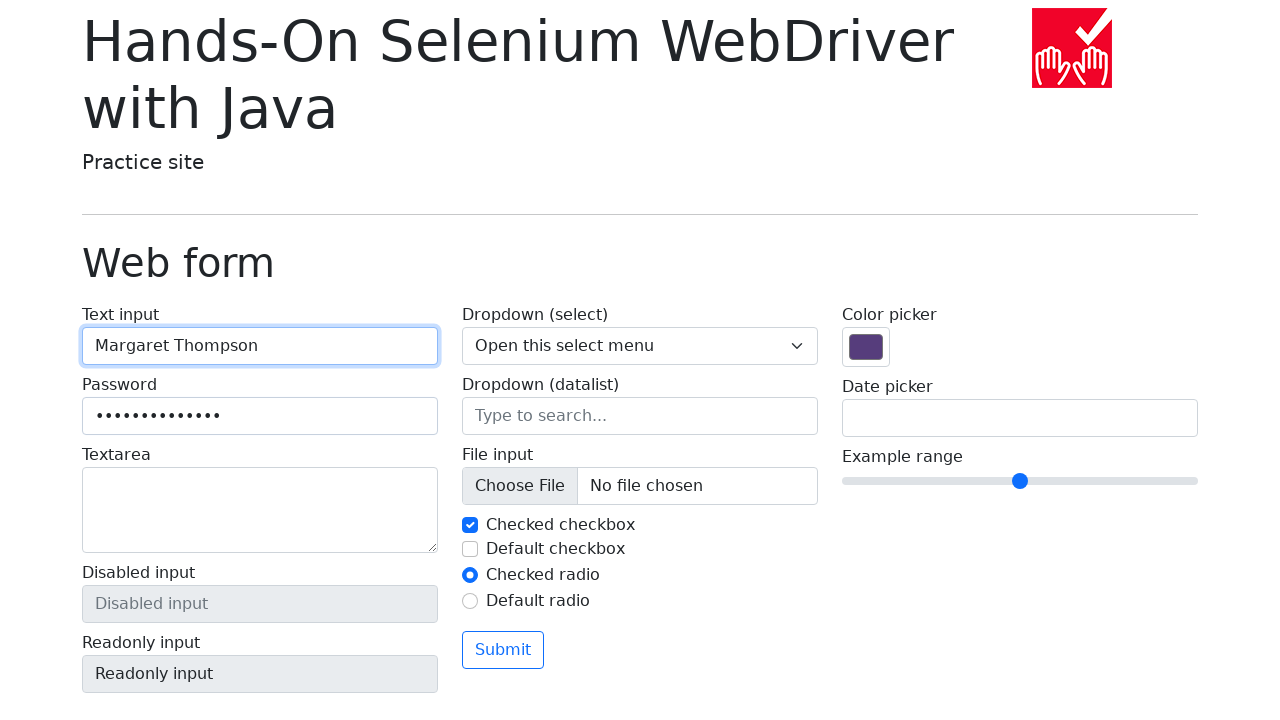

Filled textarea with sample text on textarea
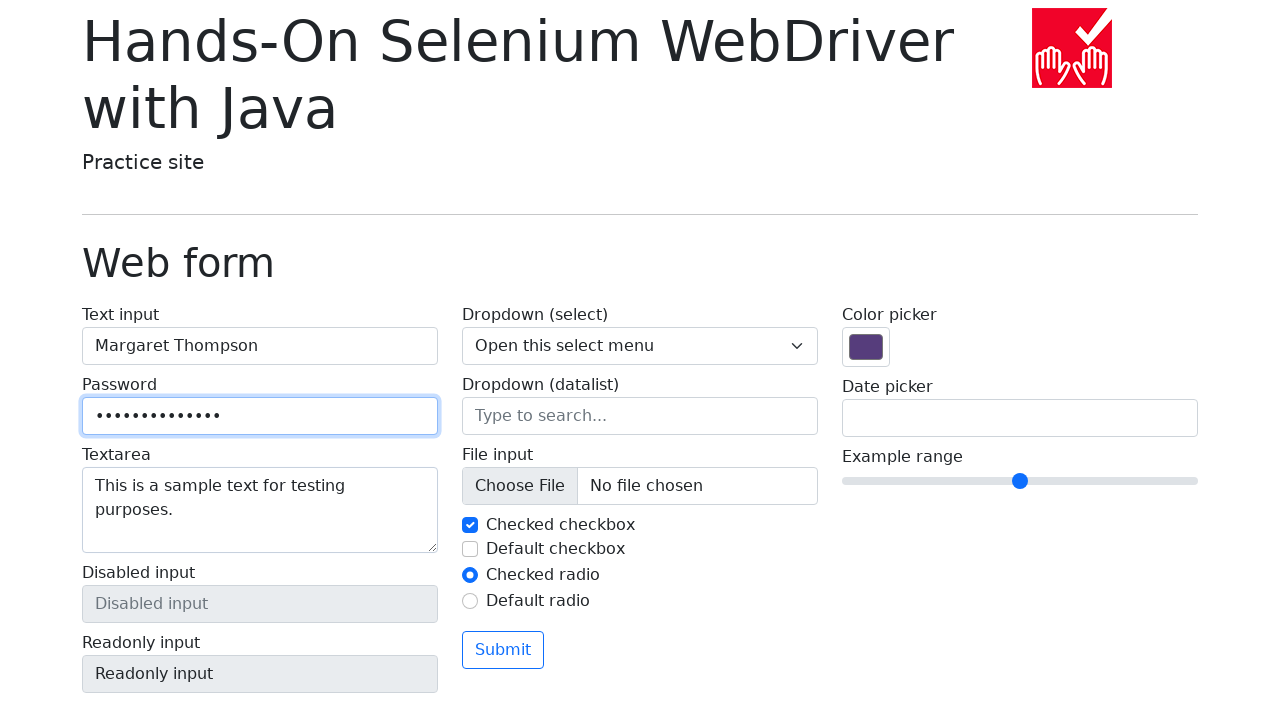

Verified disabled input field exists and is disabled
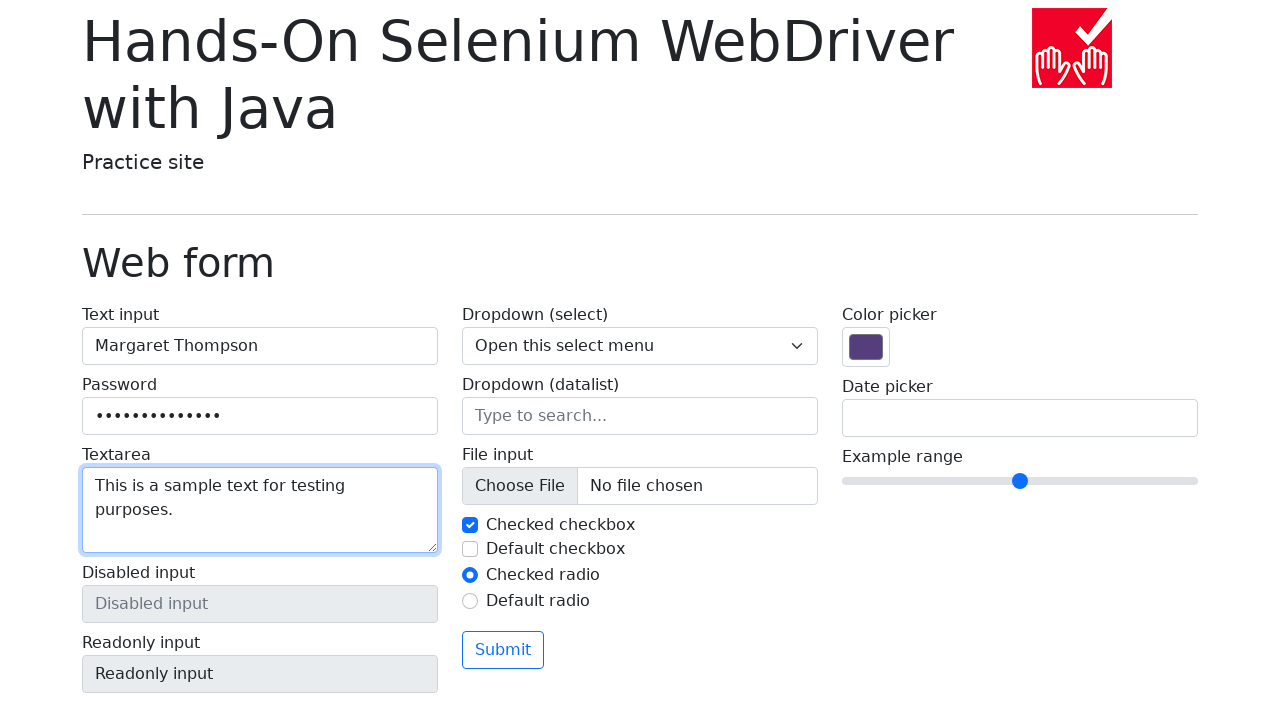

Verified readonly input field exists and has readonly attribute
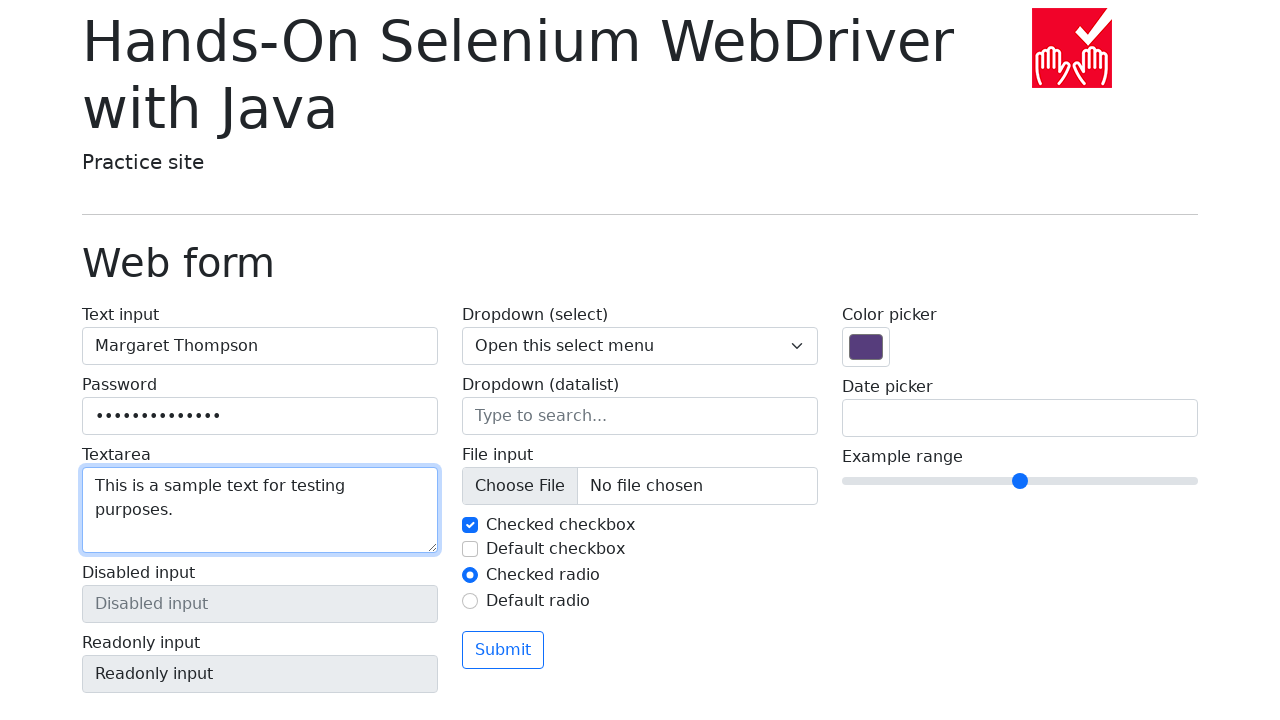

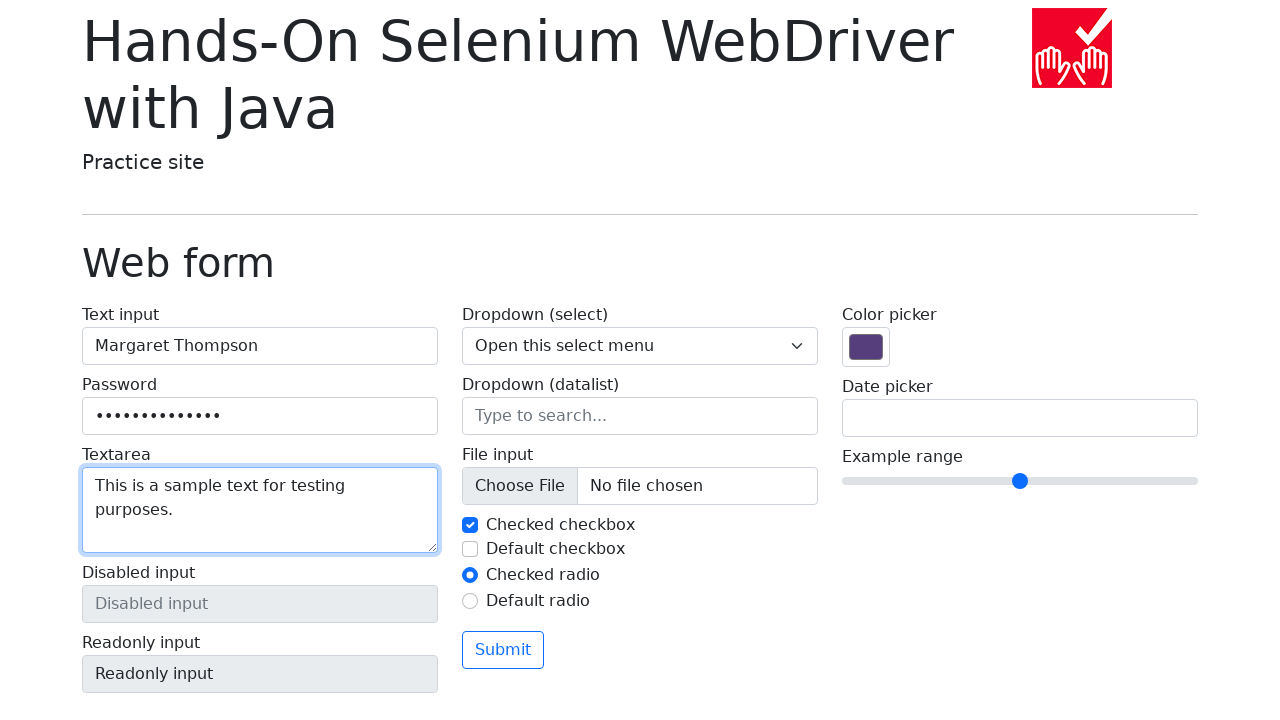